Tests a simple form by filling in first name, last name, city, and country fields using different selector methods, then submitting the form

Starting URL: http://suninjuly.github.io/simple_form_find_task.html

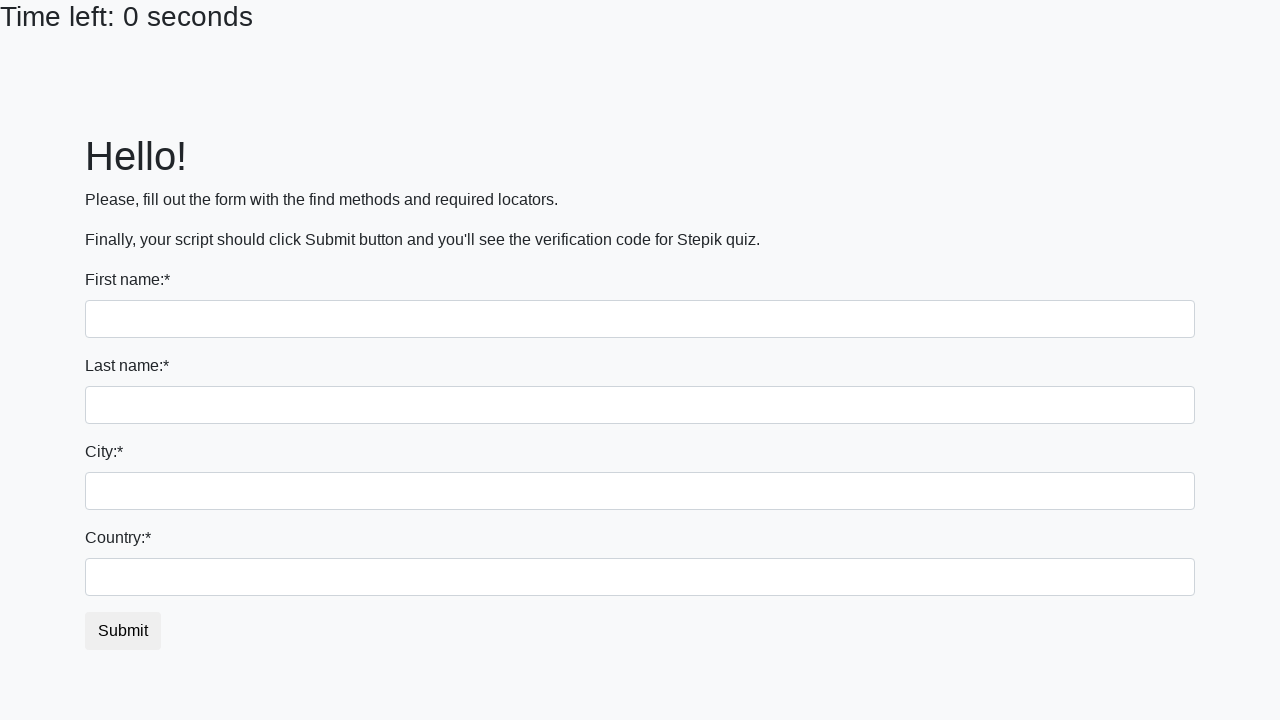

Filled first name field with 'Ivan' on input
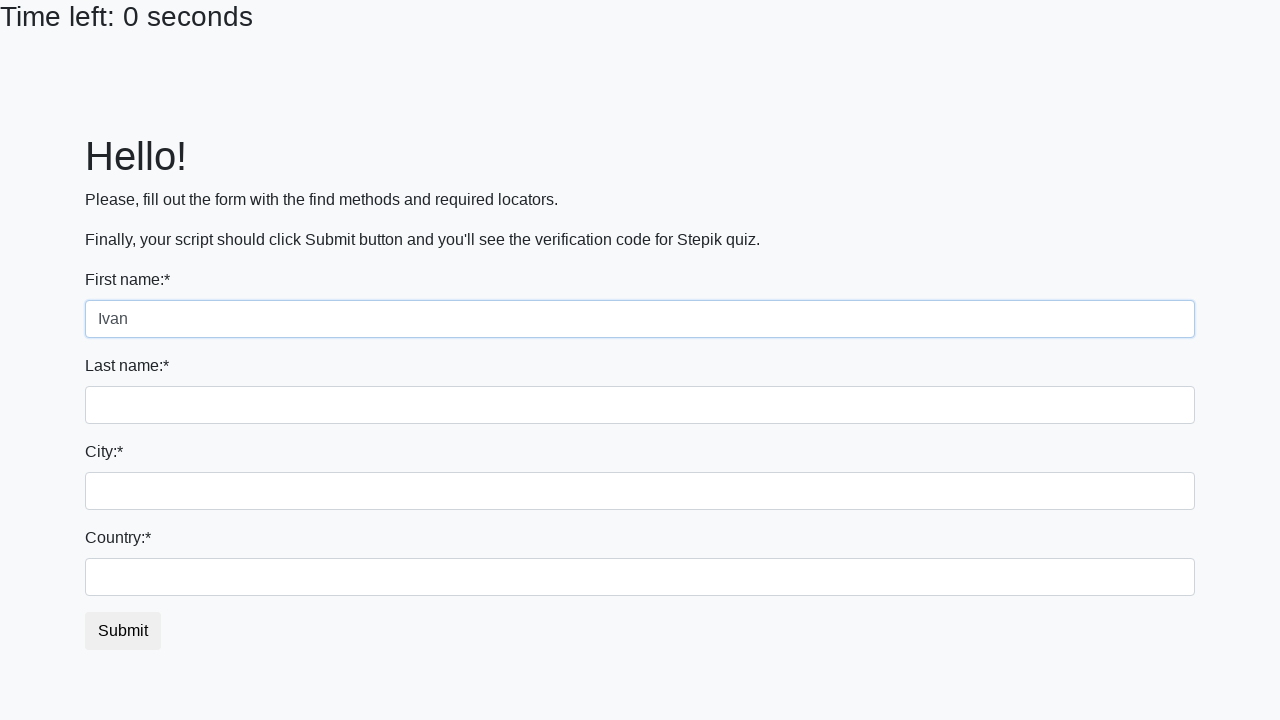

Filled last name field with 'Petrov' on input[name='last_name']
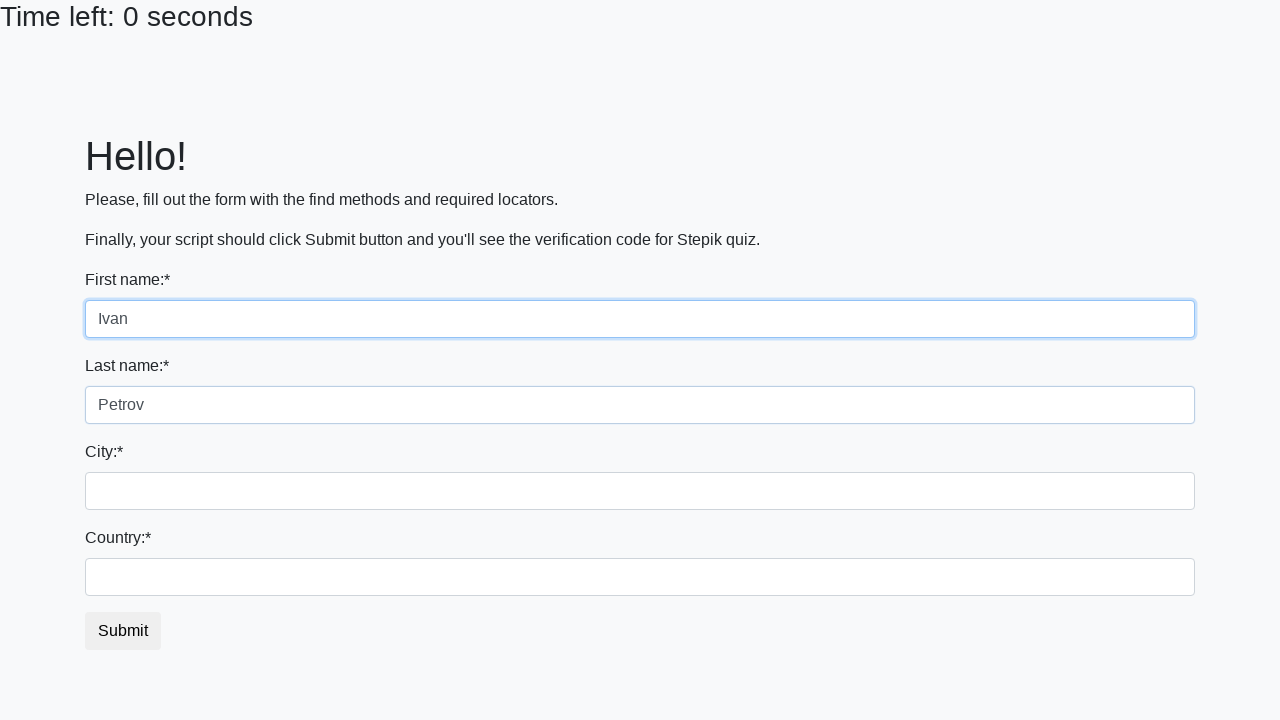

Filled city field with 'Smolensk' on .city
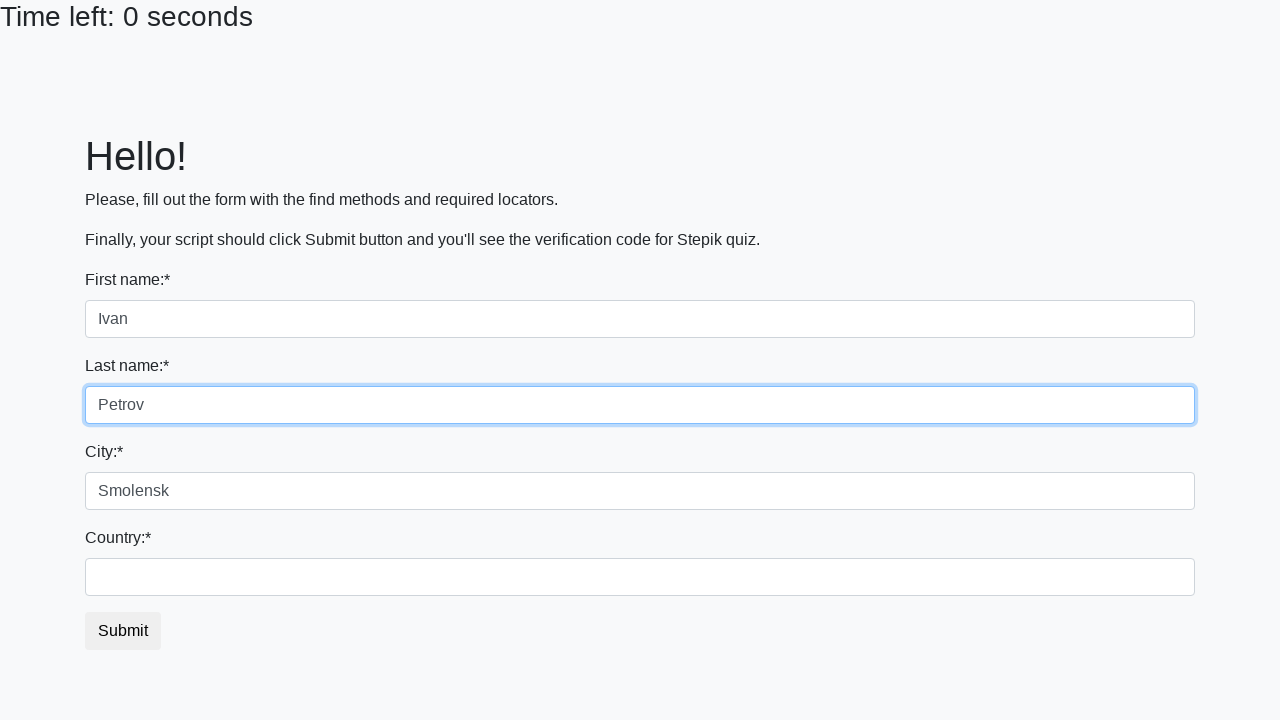

Filled country field with 'Russia' on #country
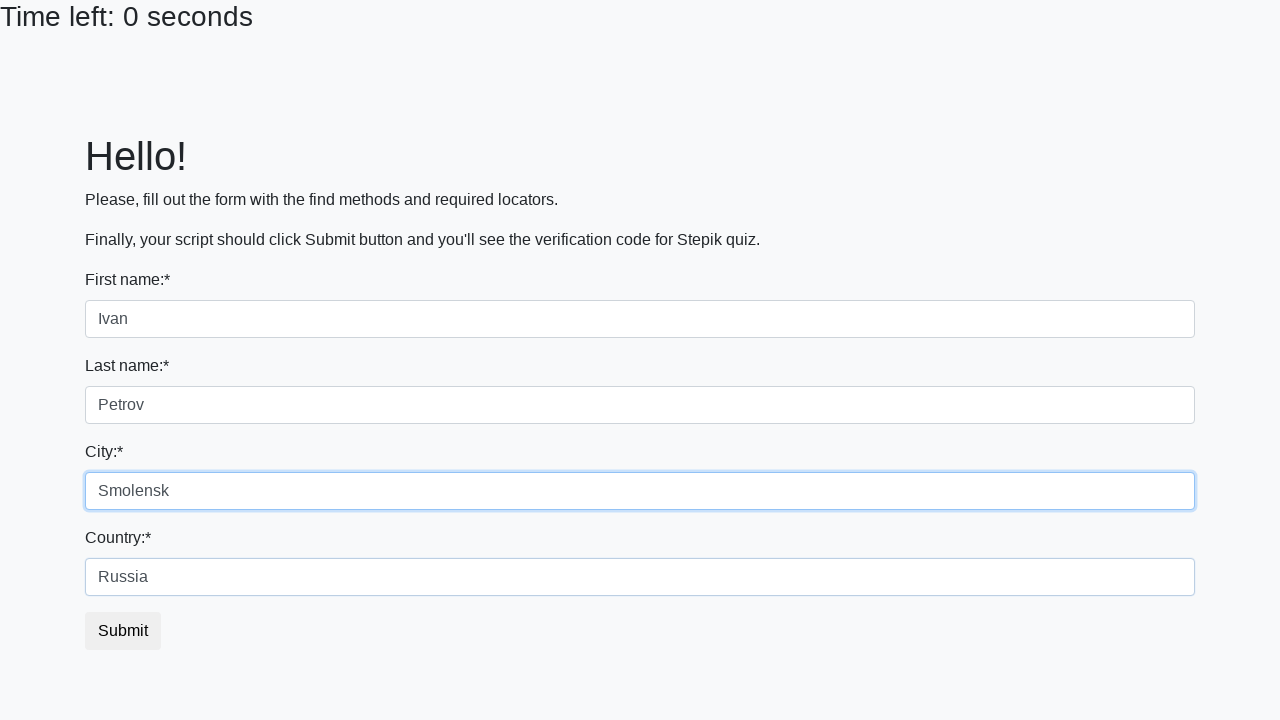

Clicked submit button to submit the form at (123, 631) on button.btn
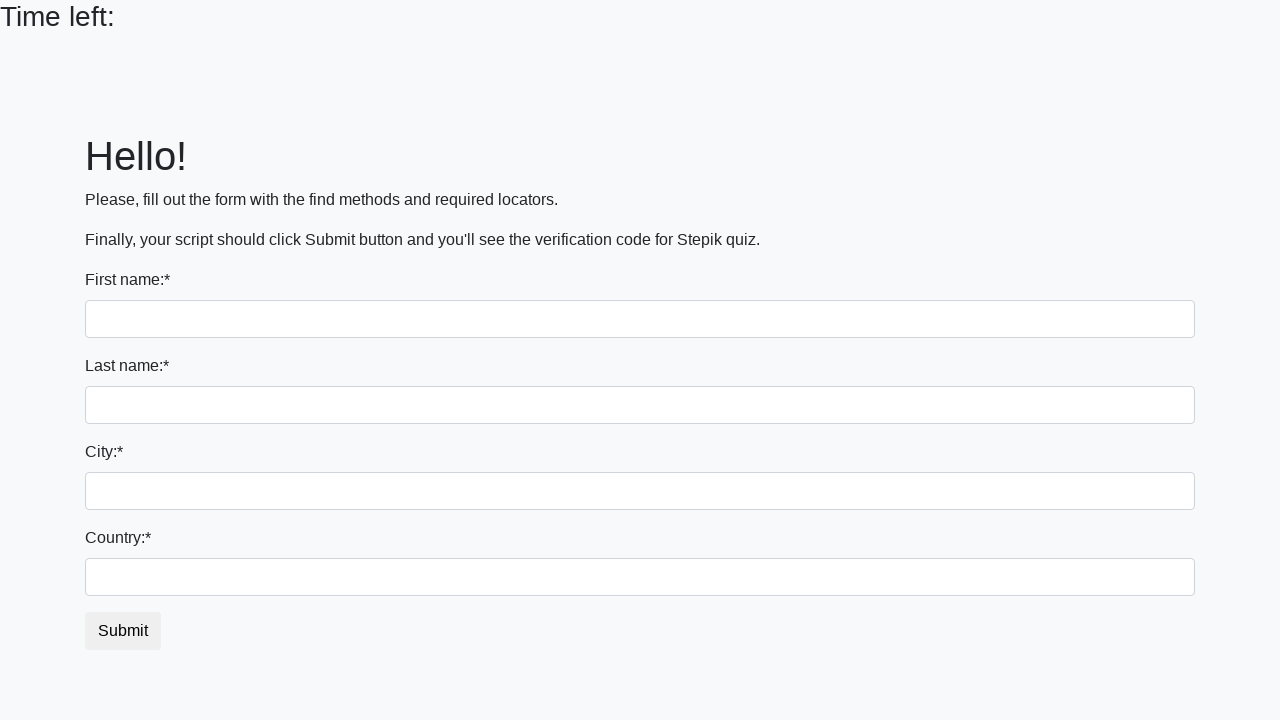

Waited for form submission to complete
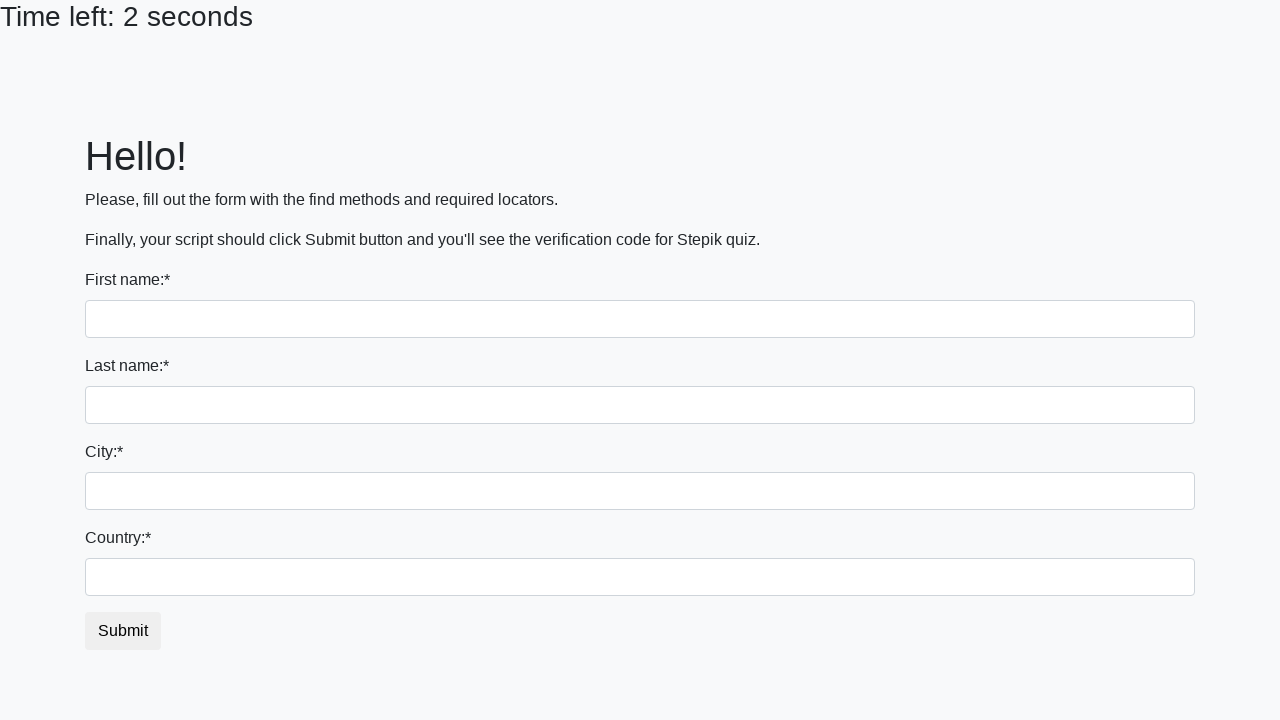

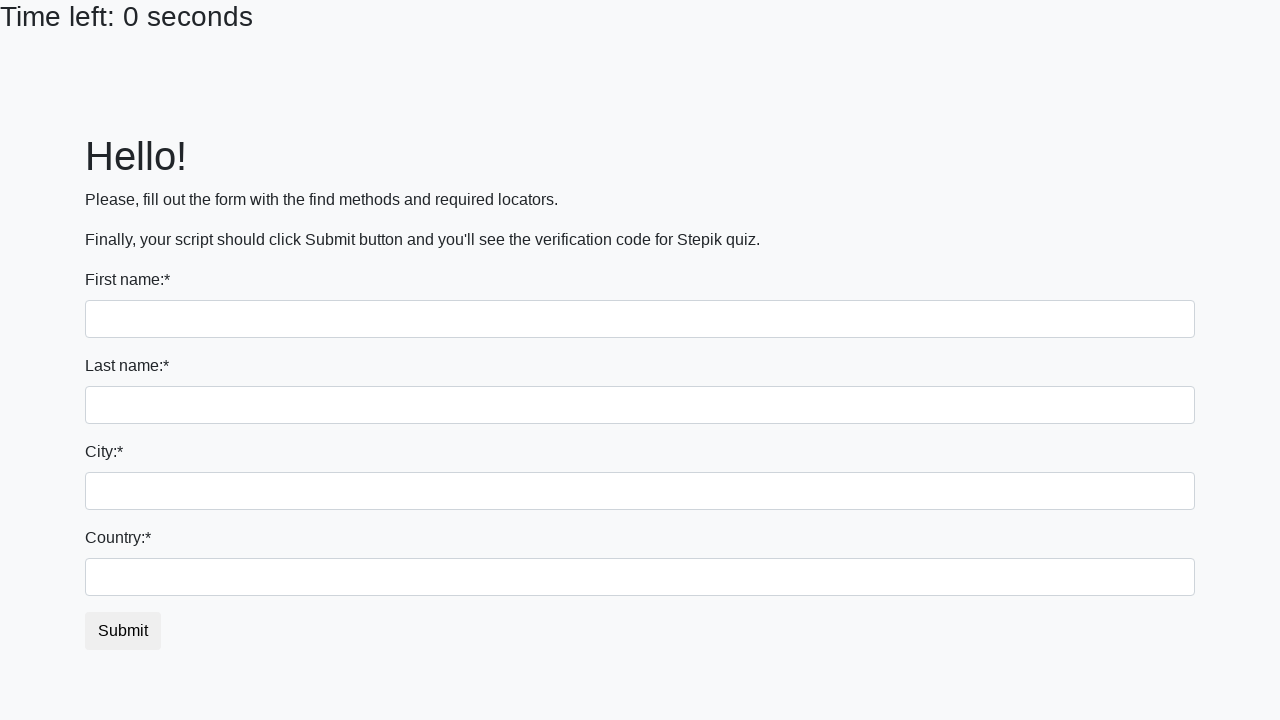